Tests registration form by filling required fields (first name, last name, email) and verifying successful registration message

Starting URL: http://suninjuly.github.io/registration1.html

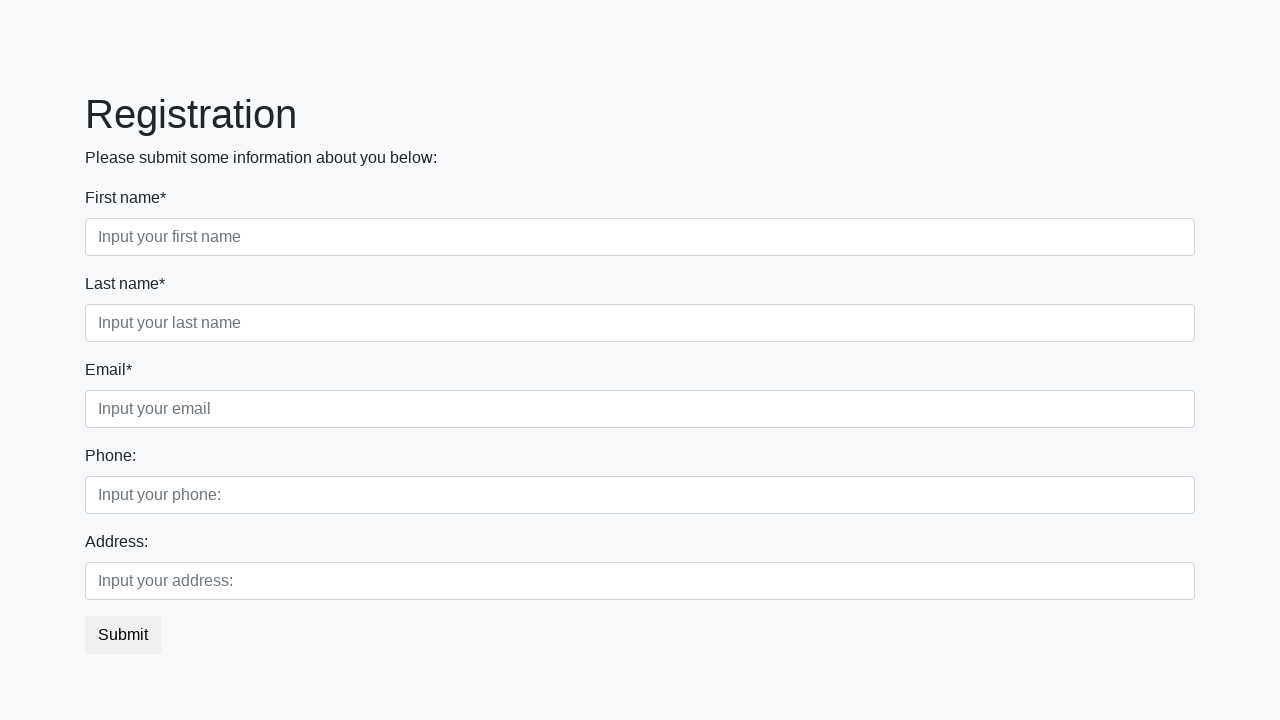

Filled first name field with 'Ivan' on input.first:required
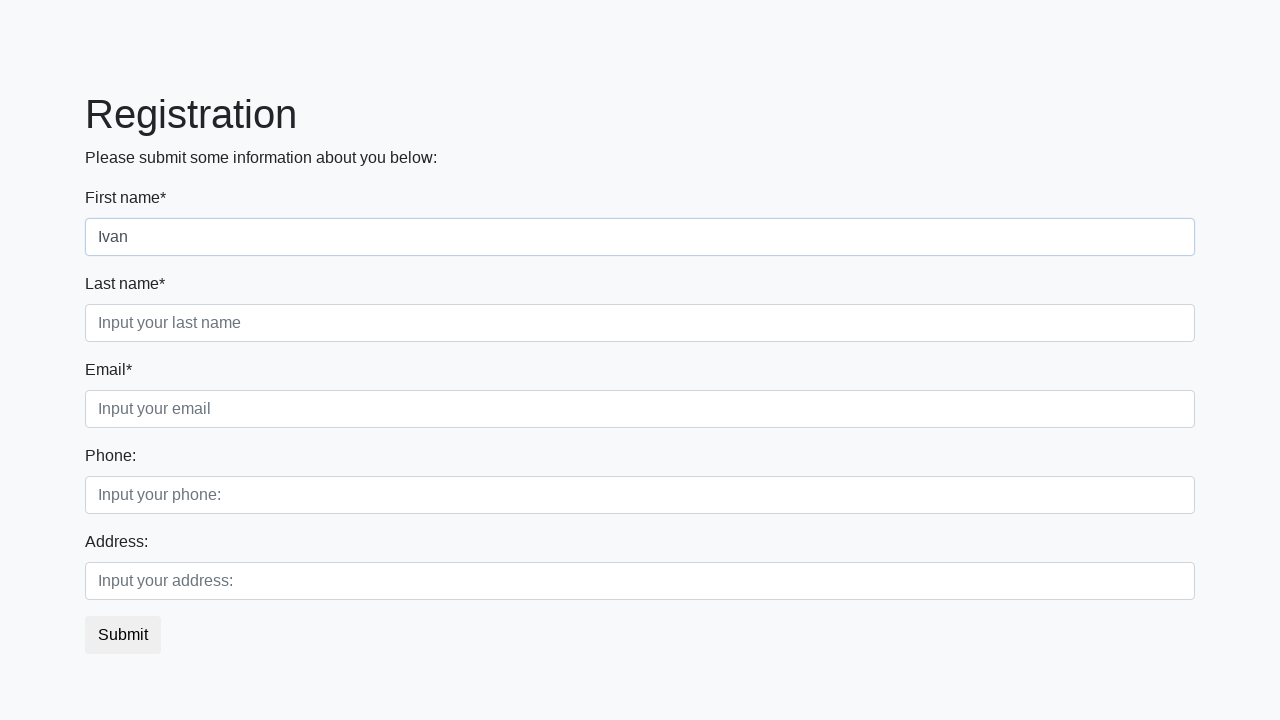

Filled last name field with 'Petrov' on input.second:required
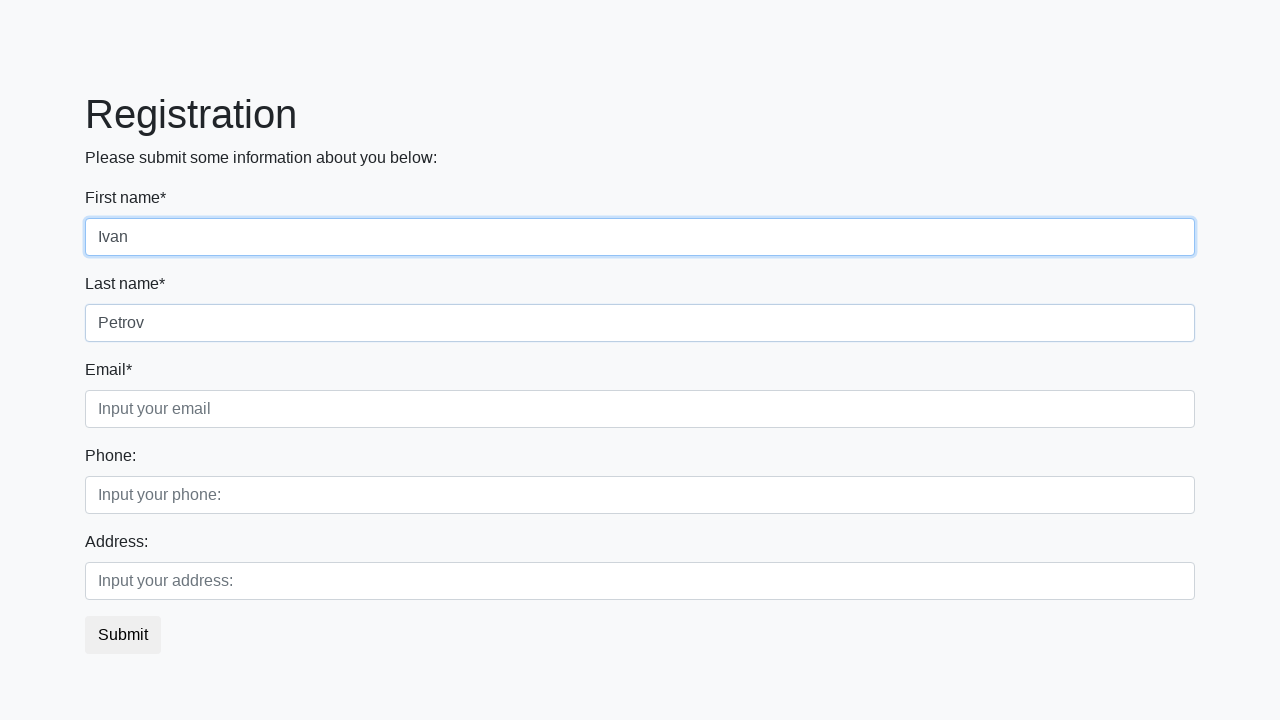

Filled email field with 'ivan@example.com' on input.third:required
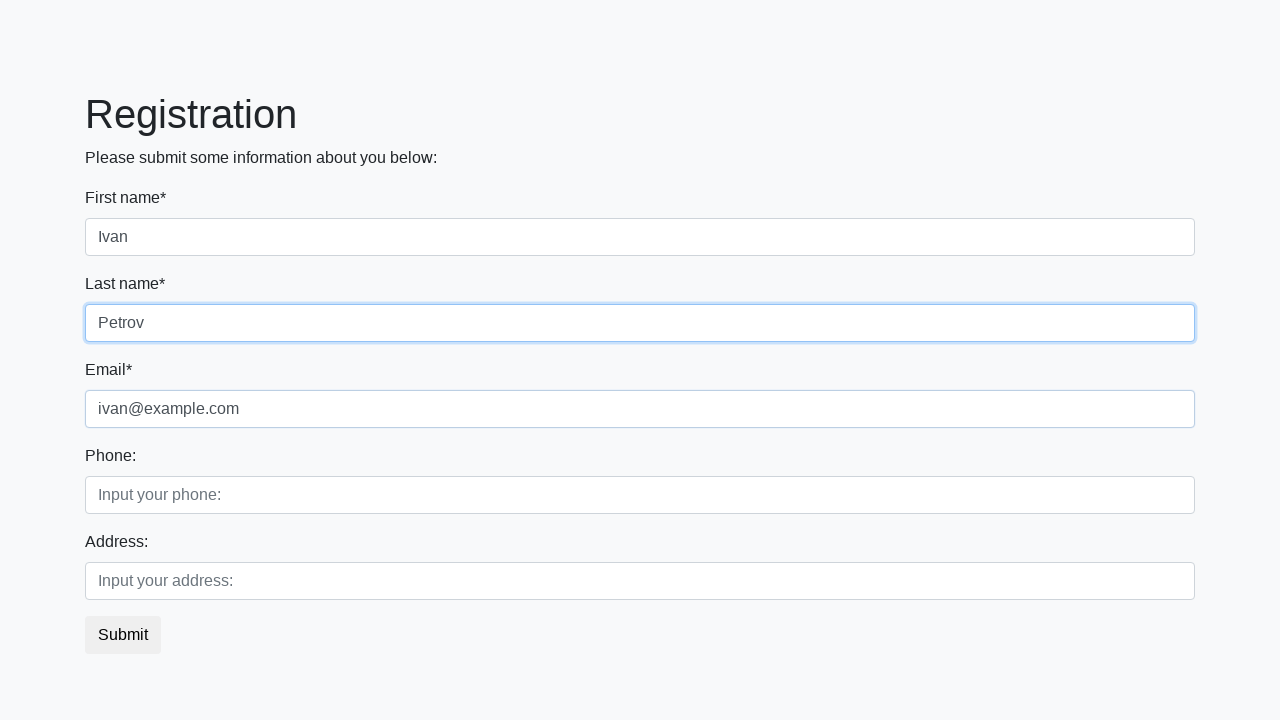

Clicked submit button to register at (123, 635) on button.btn
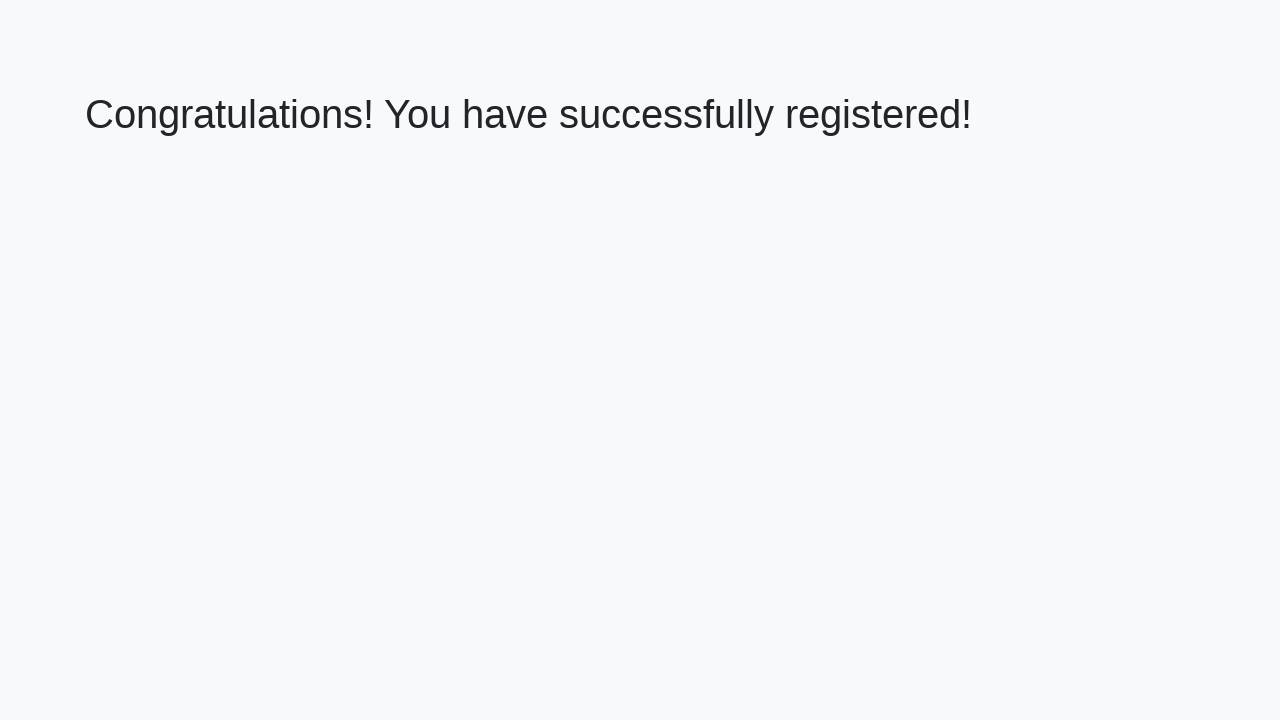

Success message heading loaded
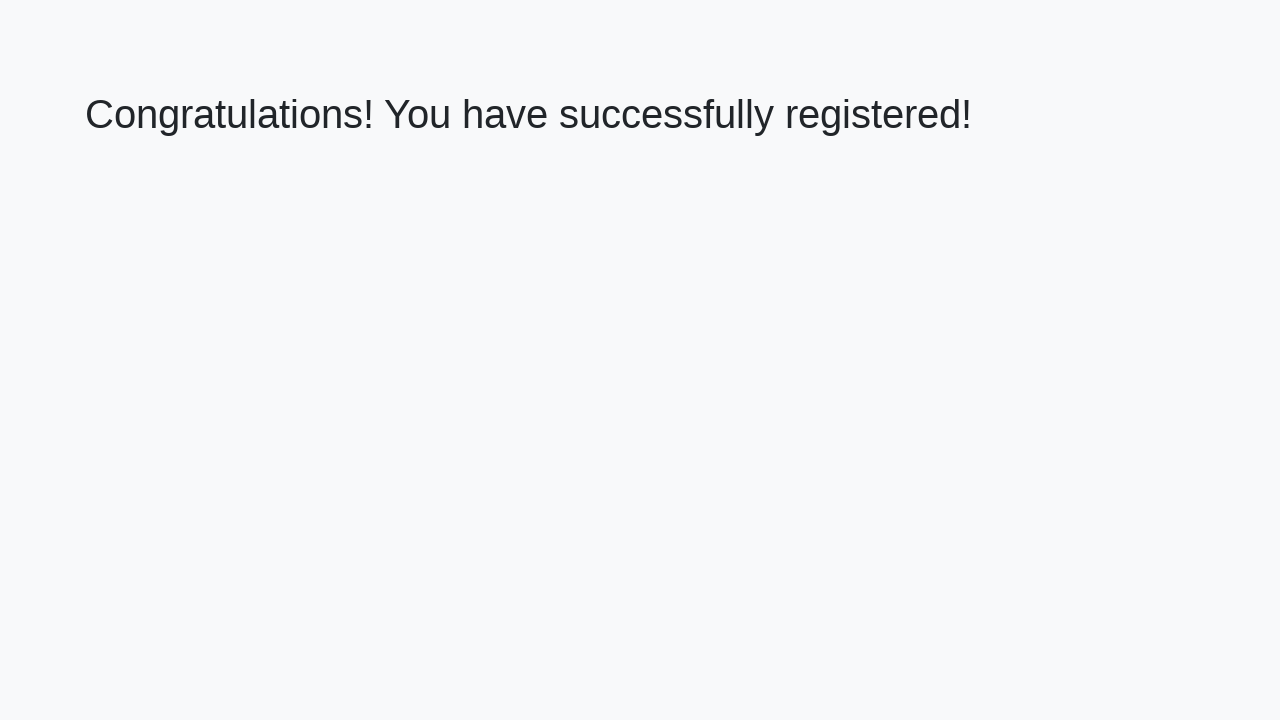

Retrieved success message text
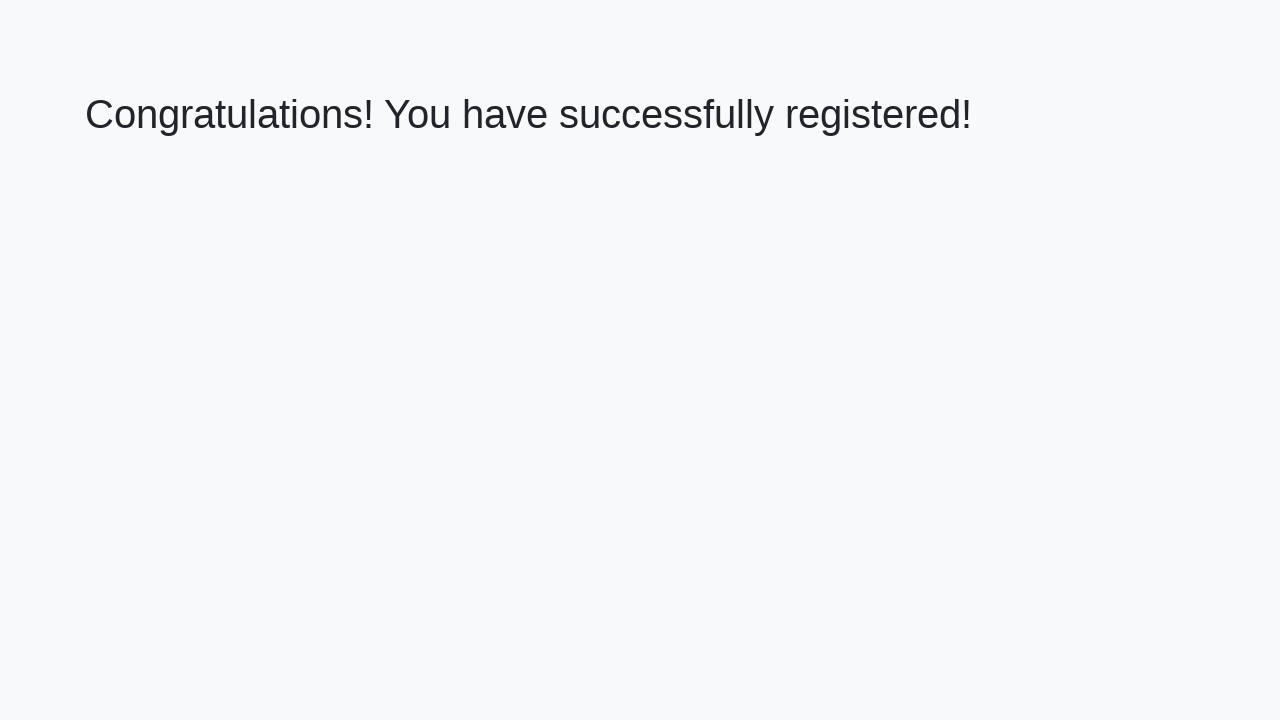

Verified successful registration message
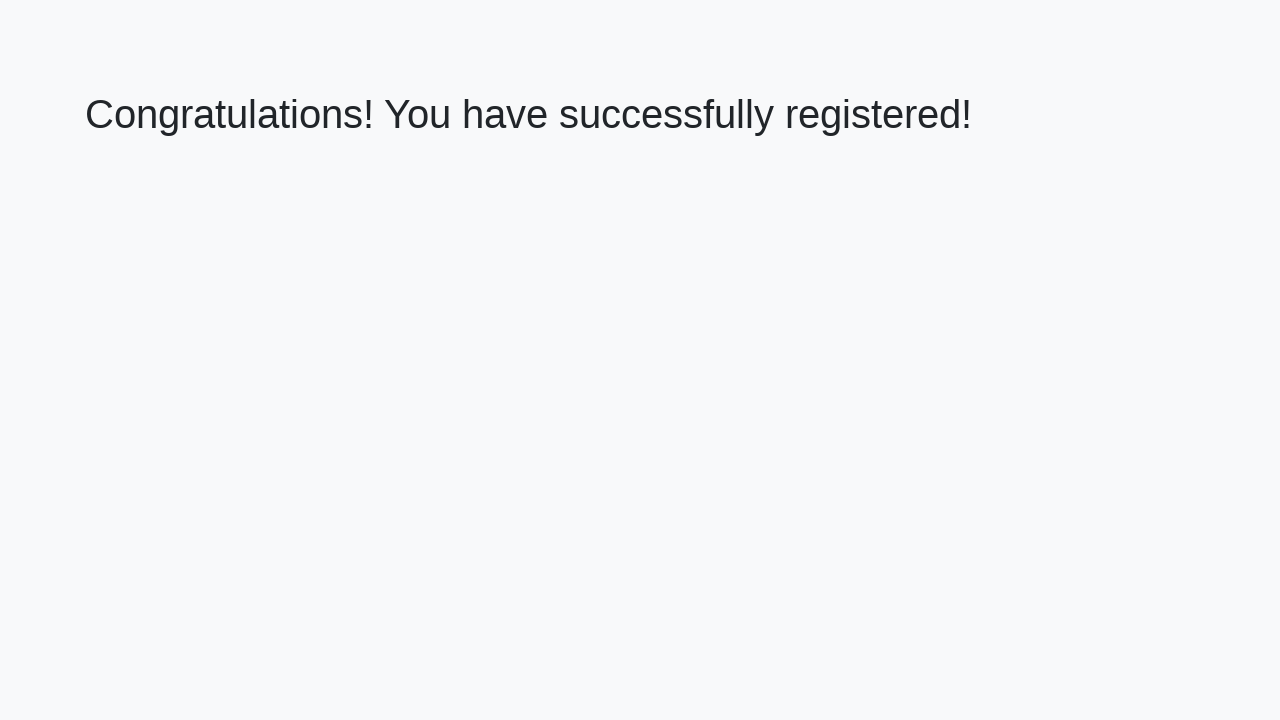

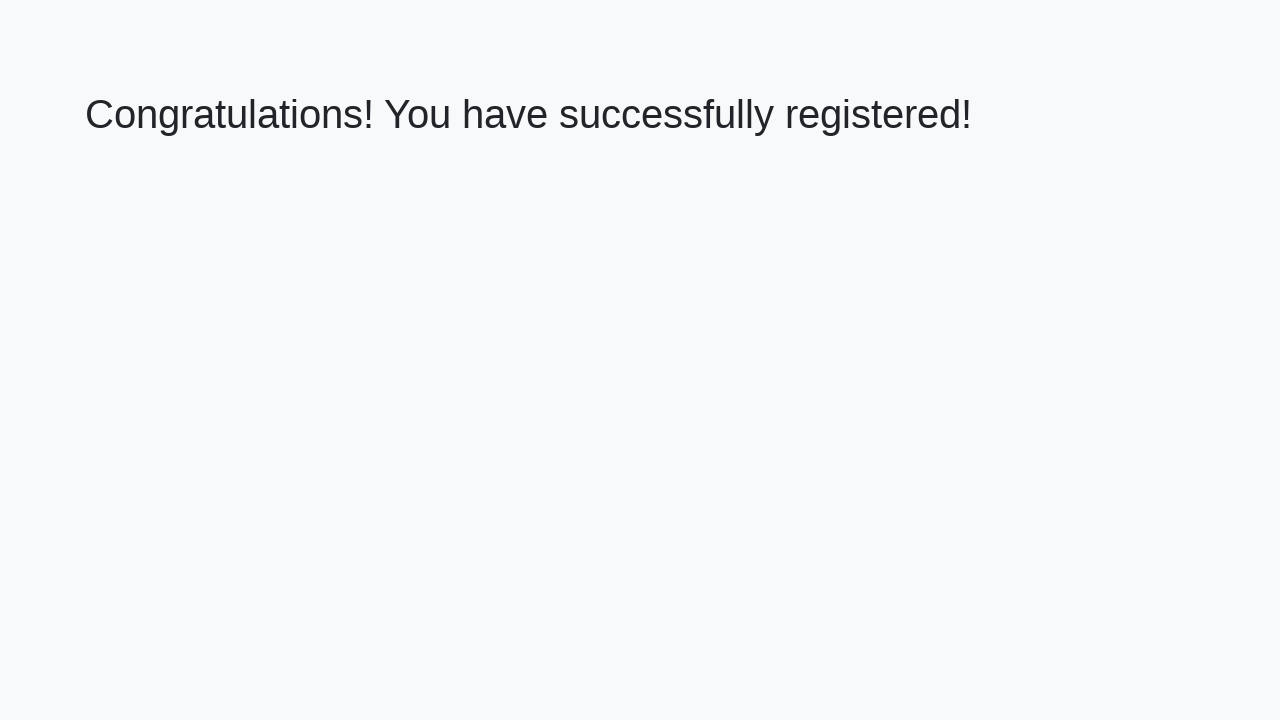